Tests that the complete all checkbox updates its state when individual items are completed or cleared

Starting URL: https://demo.playwright.dev/todomvc

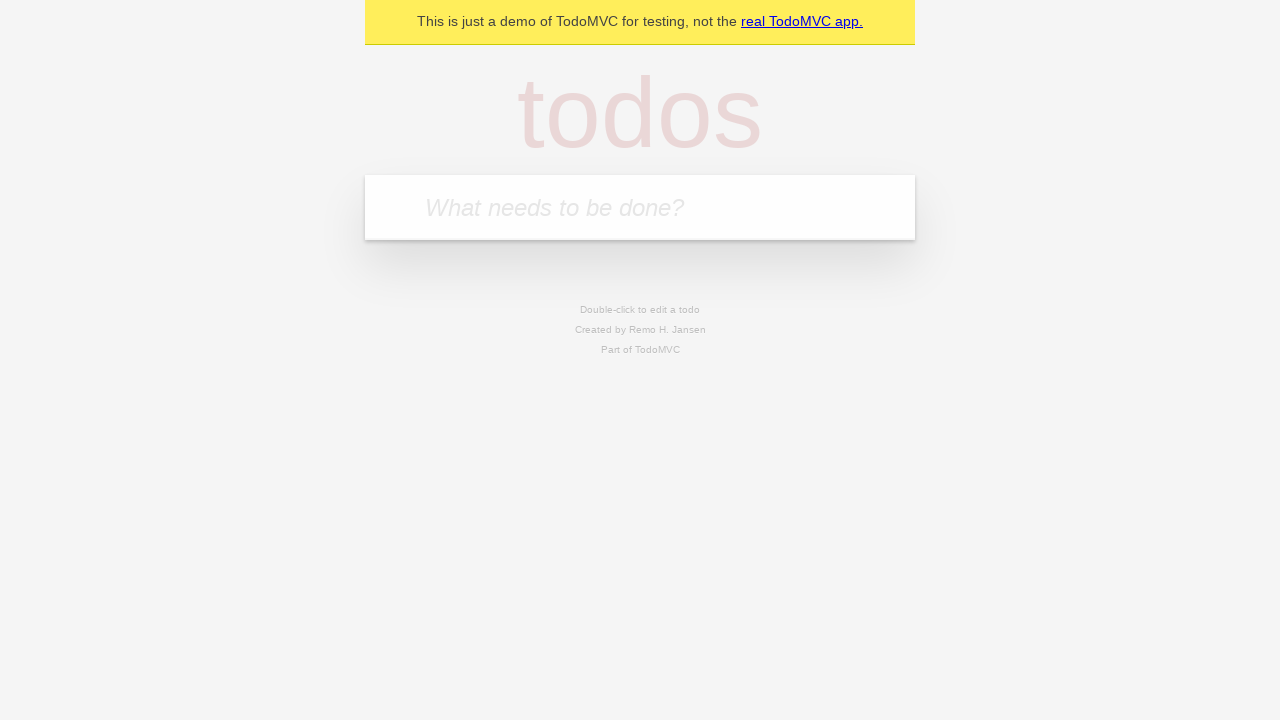

Filled todo input with 'buy some cheese' on internal:attr=[placeholder="What needs to be done?"i]
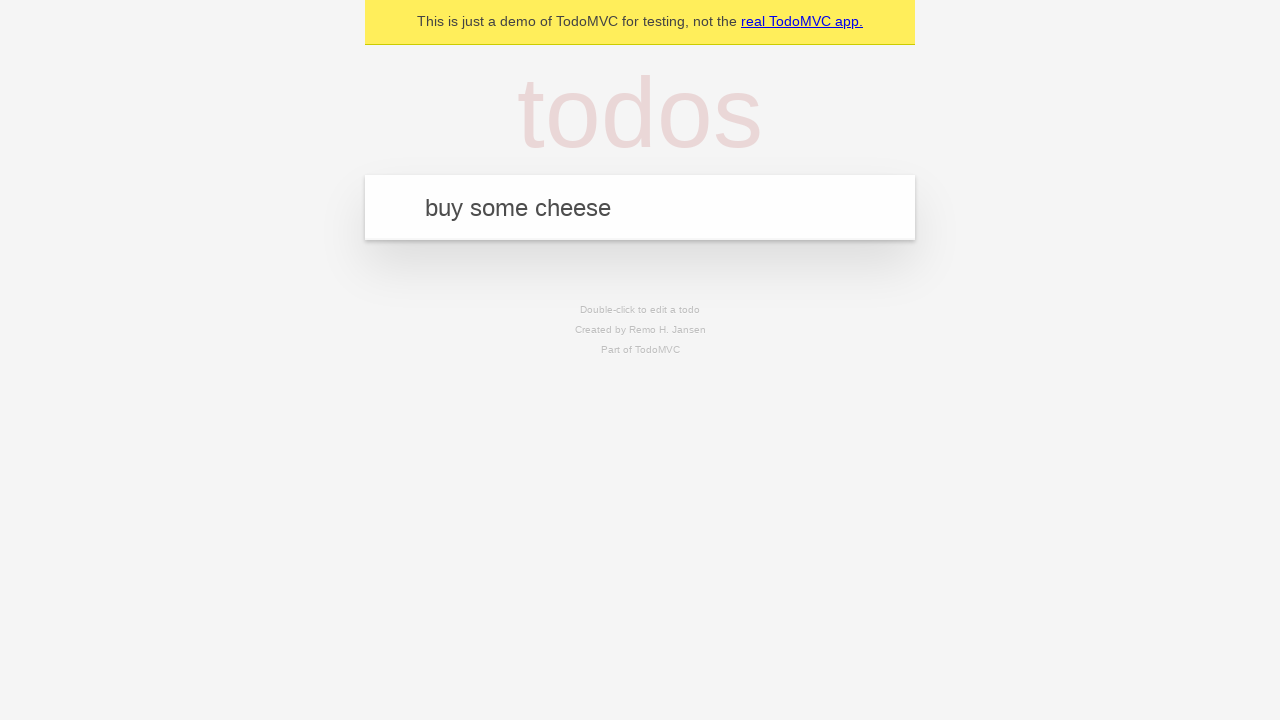

Pressed Enter to create todo 'buy some cheese' on internal:attr=[placeholder="What needs to be done?"i]
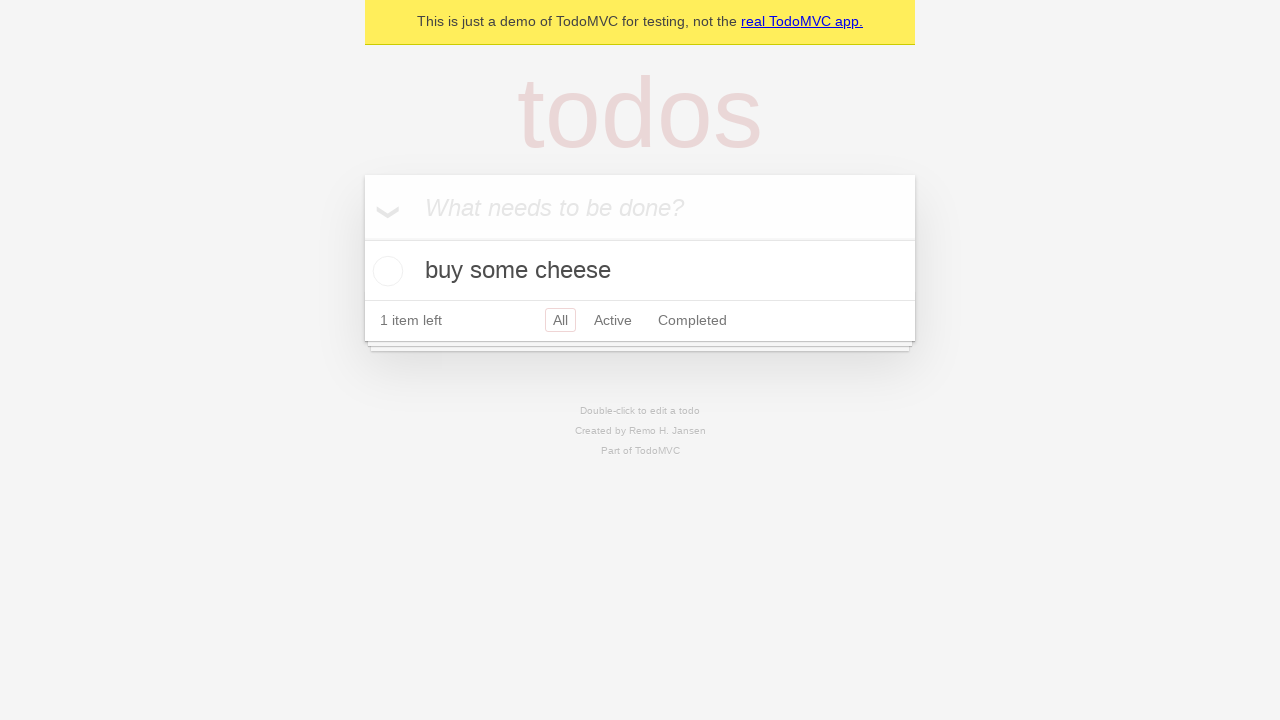

Filled todo input with 'feed the cat' on internal:attr=[placeholder="What needs to be done?"i]
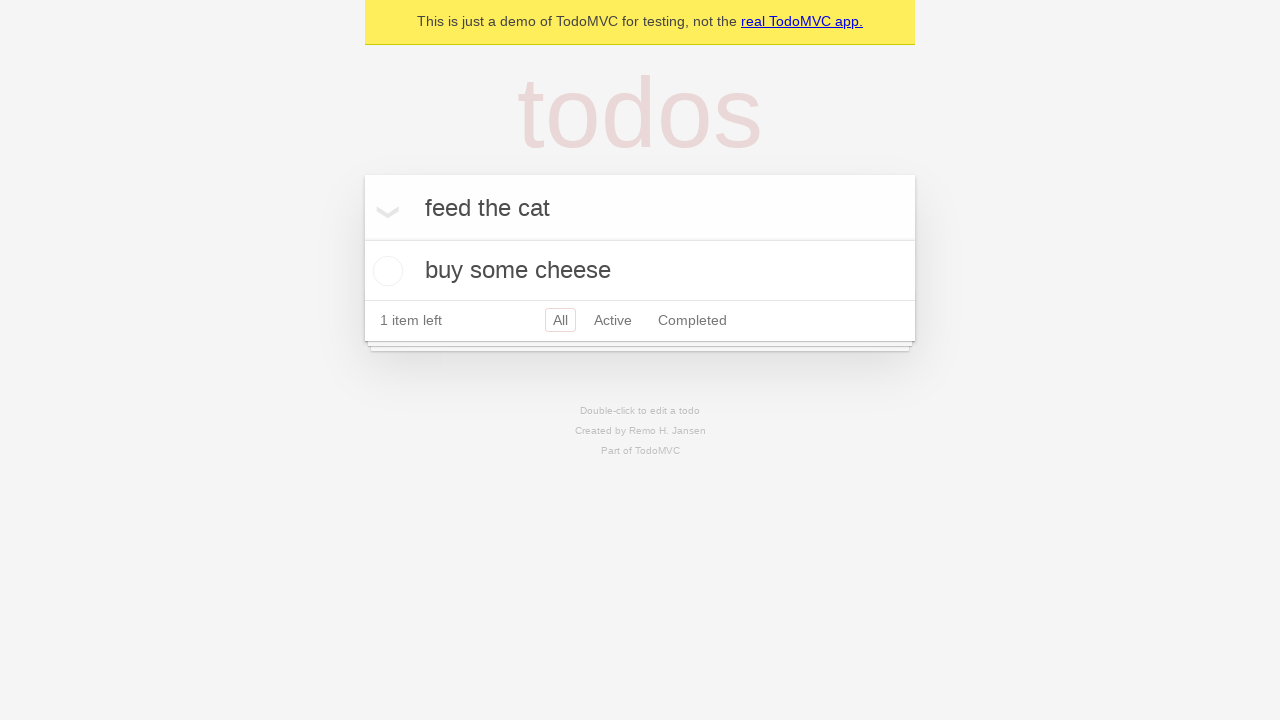

Pressed Enter to create todo 'feed the cat' on internal:attr=[placeholder="What needs to be done?"i]
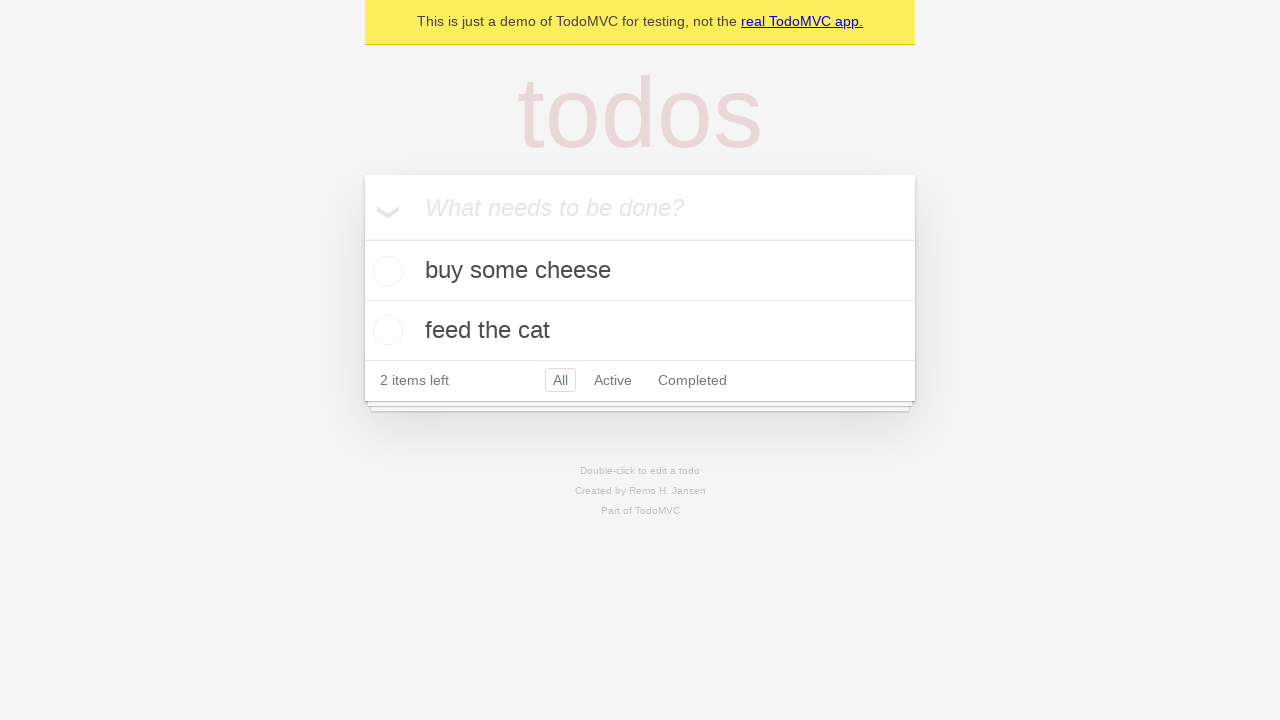

Filled todo input with 'book a doctors appointment' on internal:attr=[placeholder="What needs to be done?"i]
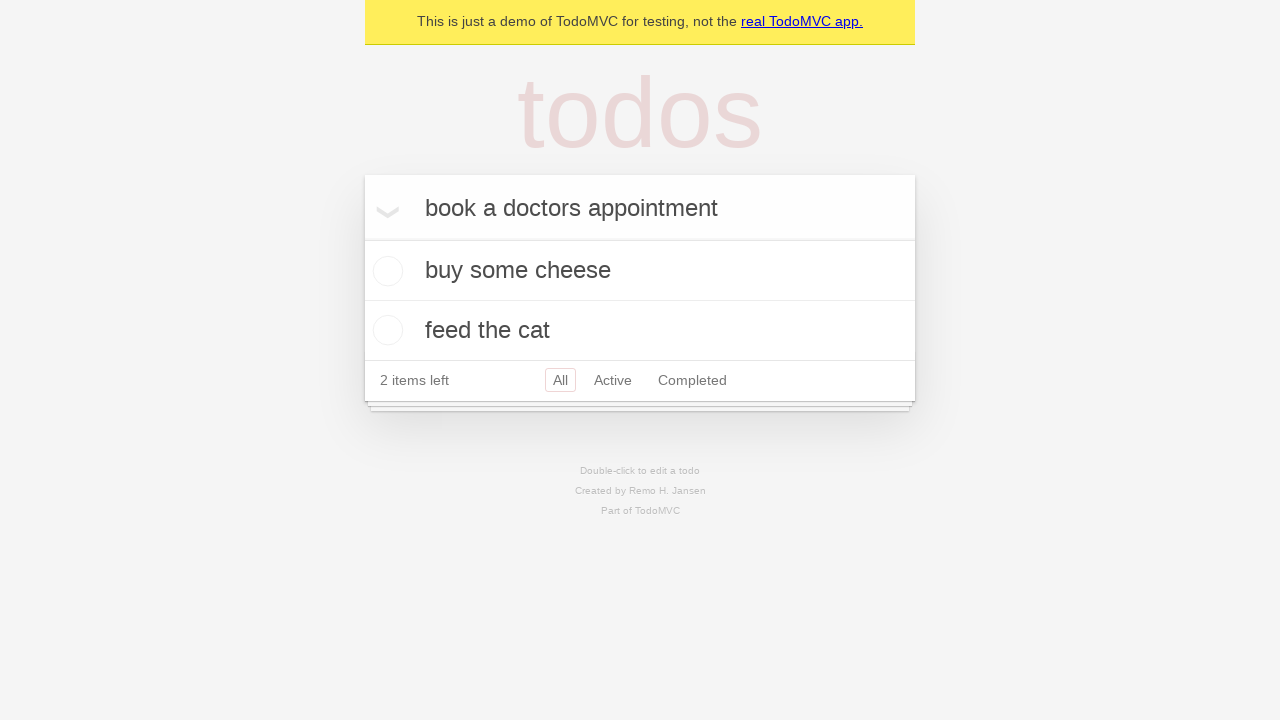

Pressed Enter to create todo 'book a doctors appointment' on internal:attr=[placeholder="What needs to be done?"i]
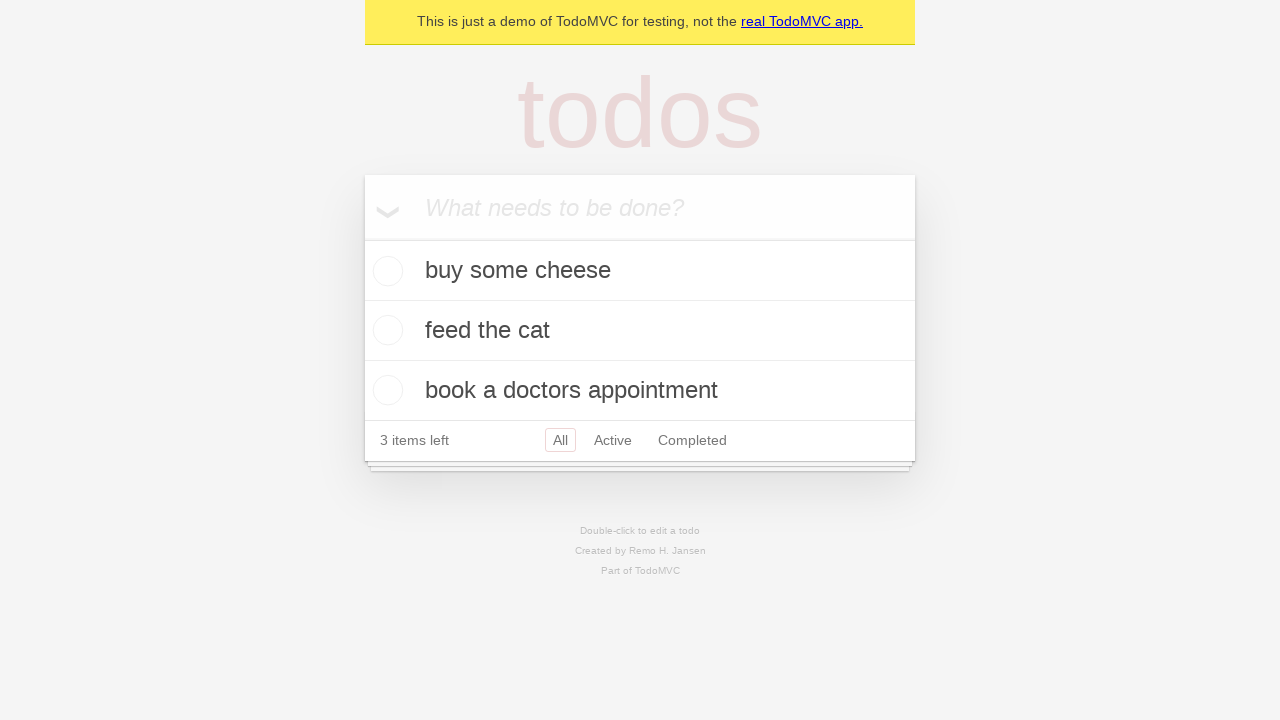

Checked 'Mark all as complete' toggle at (362, 238) on internal:label="Mark all as complete"i
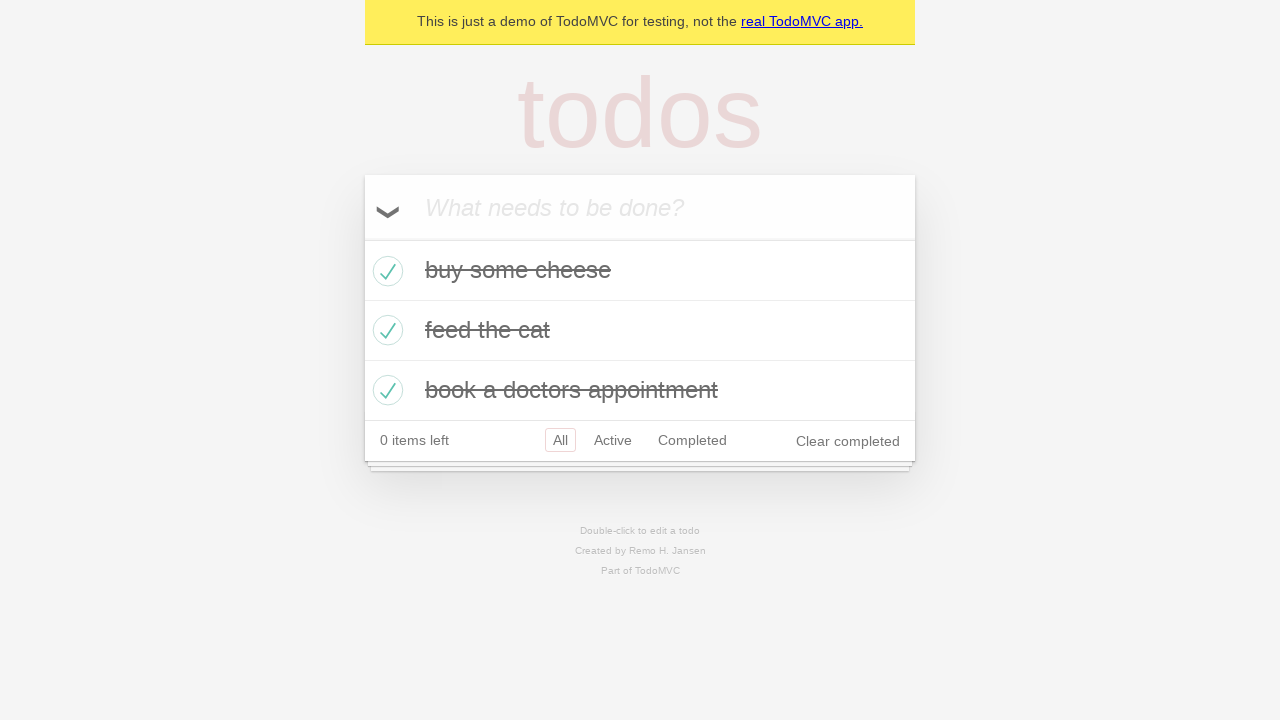

Unchecked the first todo item at (385, 271) on internal:testid=[data-testid="todo-item"s] >> nth=0 >> internal:role=checkbox
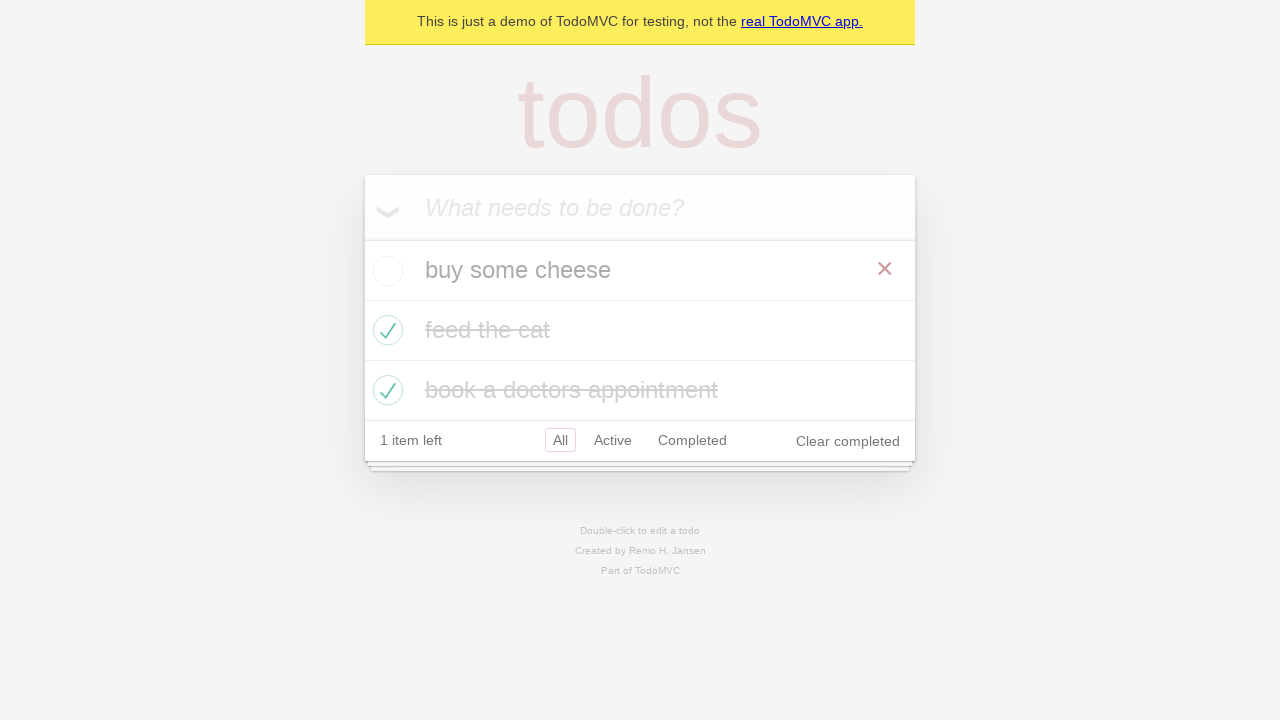

Re-checked the first todo item at (385, 271) on internal:testid=[data-testid="todo-item"s] >> nth=0 >> internal:role=checkbox
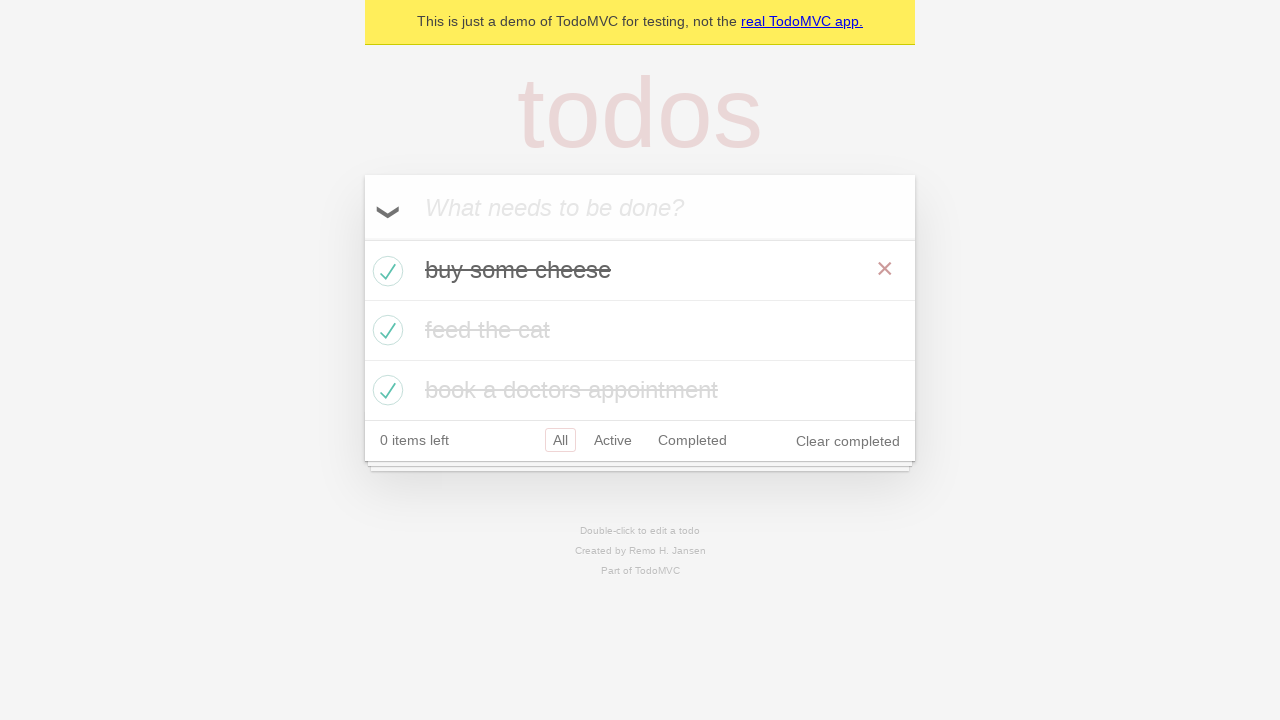

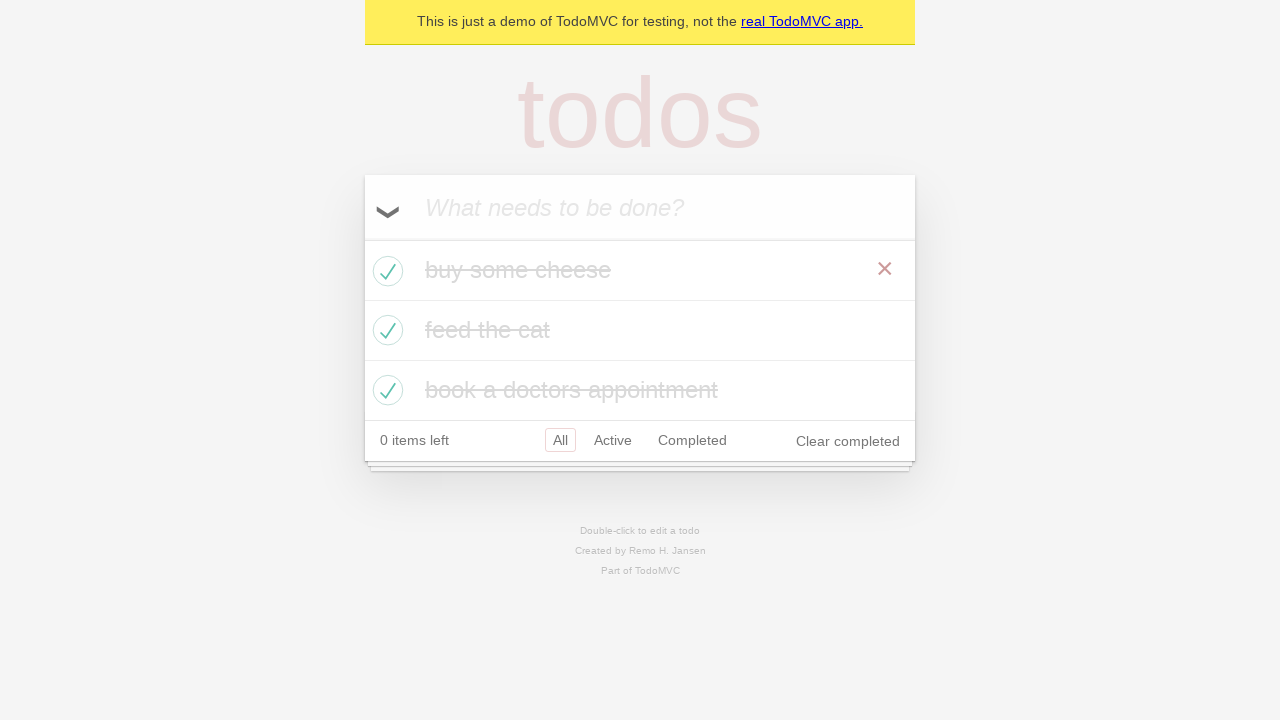